Tests horizontal scrolling functionality on a dashboard page by scrolling right and then left

Starting URL: https://dashboards.handmadeinteractive.com/jasonlove/

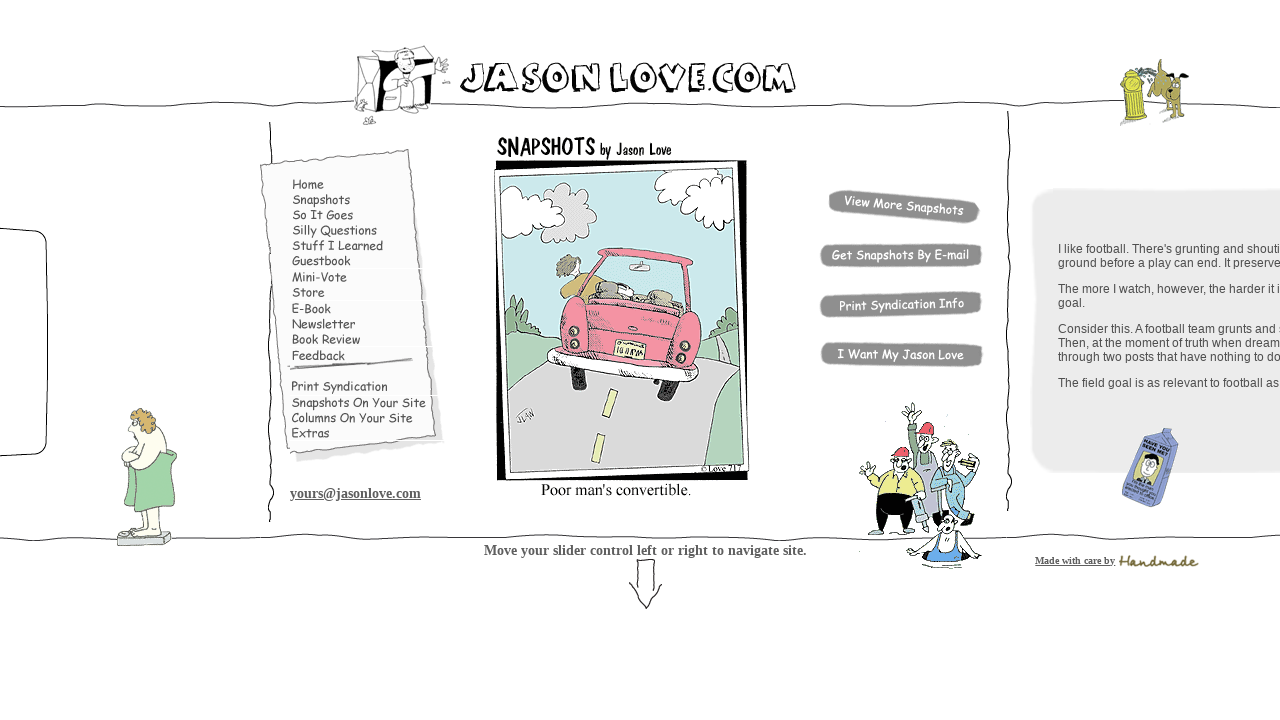

Navigated to dashboard page
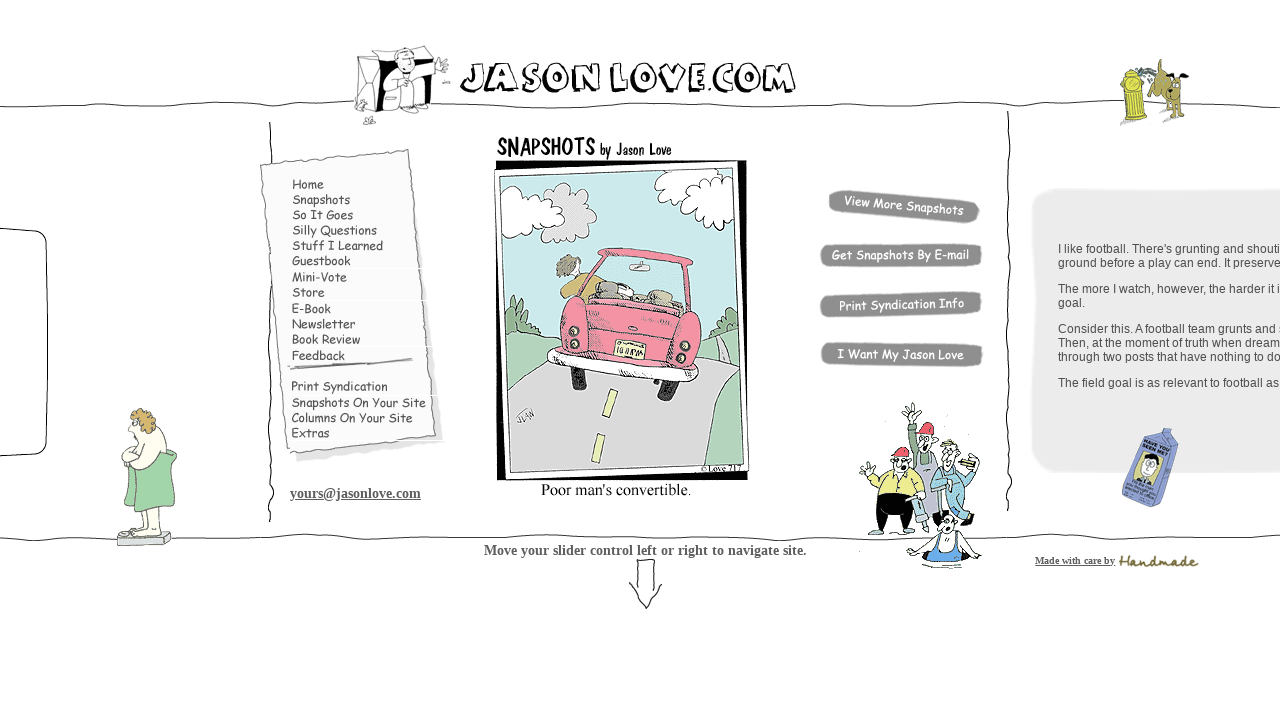

Scrolled right by 5000 pixels
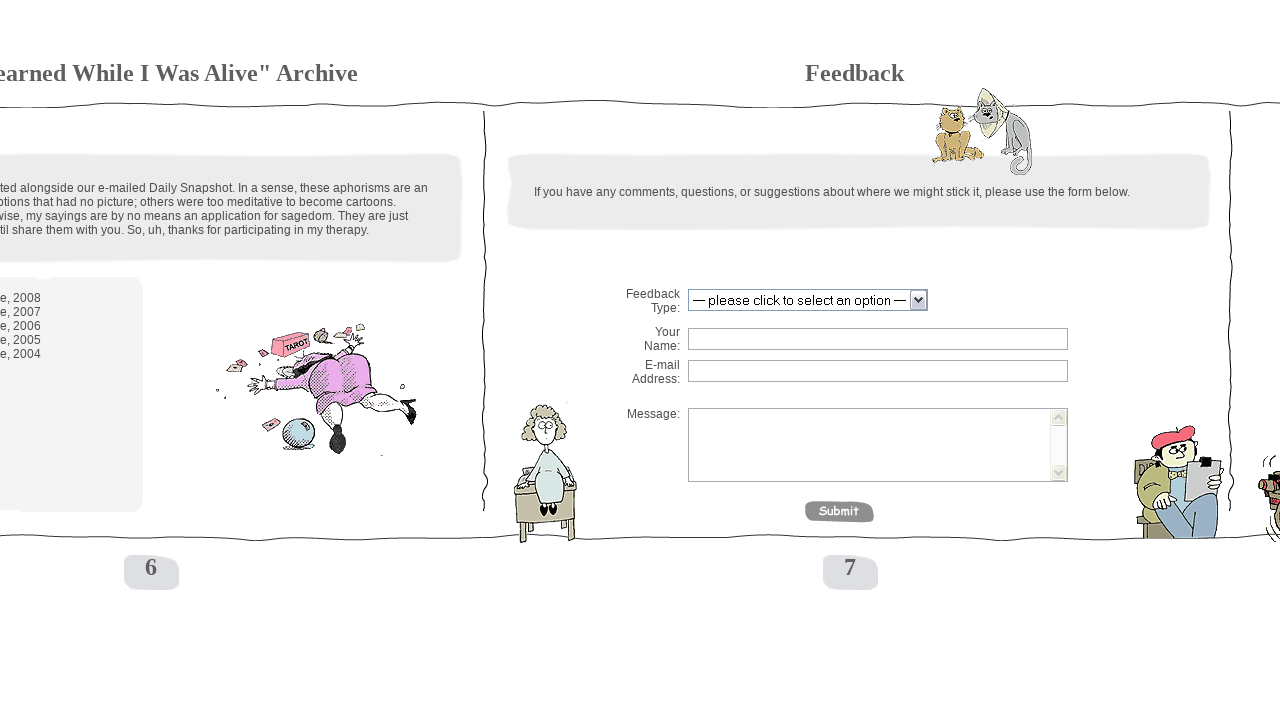

Waited 2 seconds for scroll animation to complete
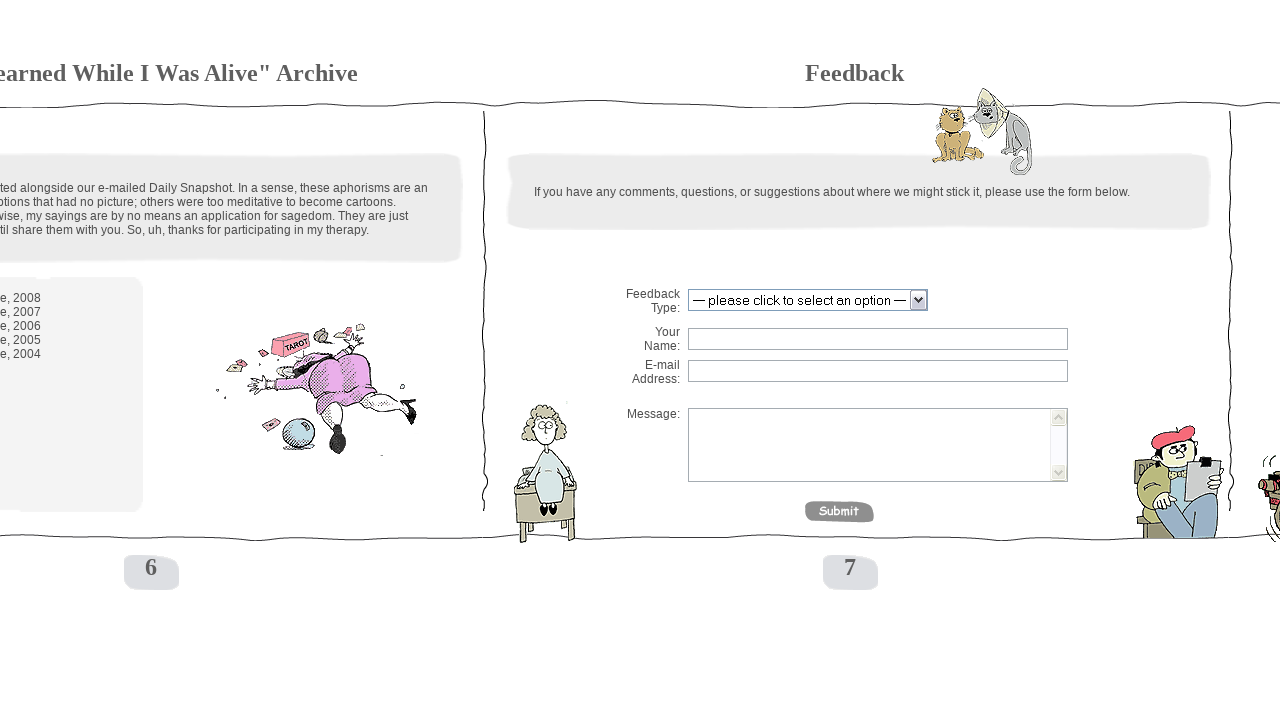

Scrolled left by 5000 pixels to return to original position
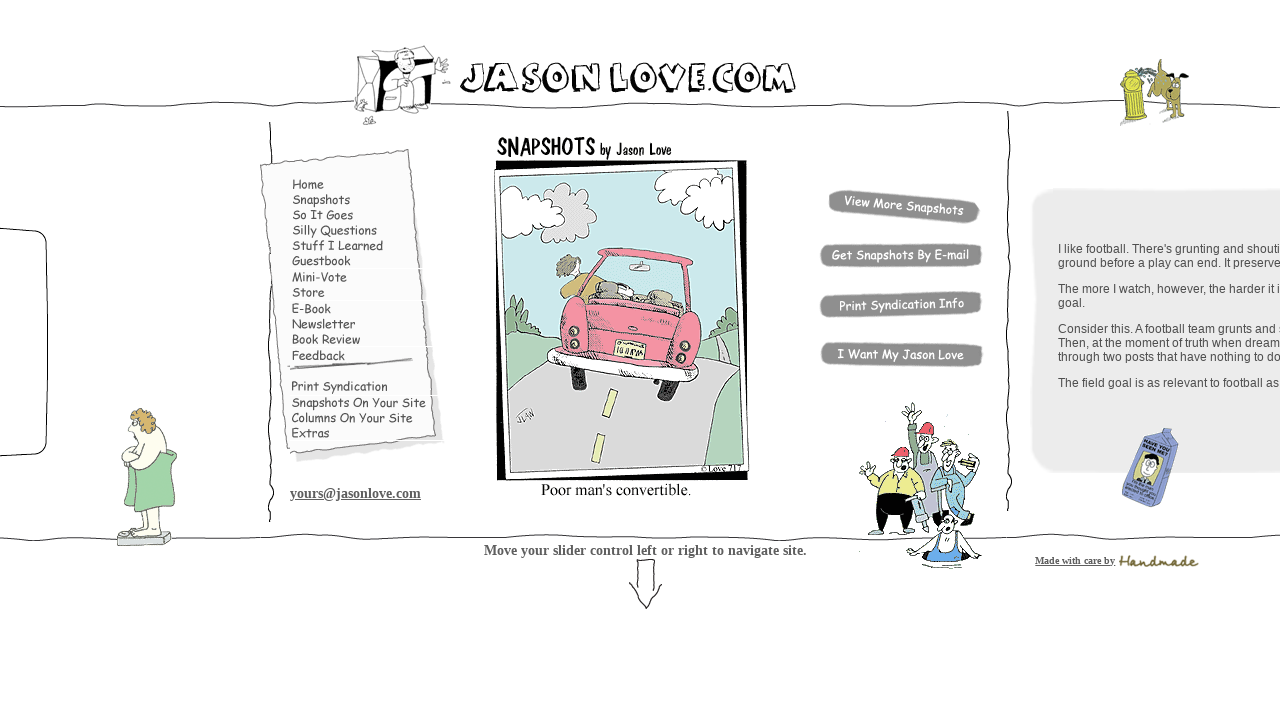

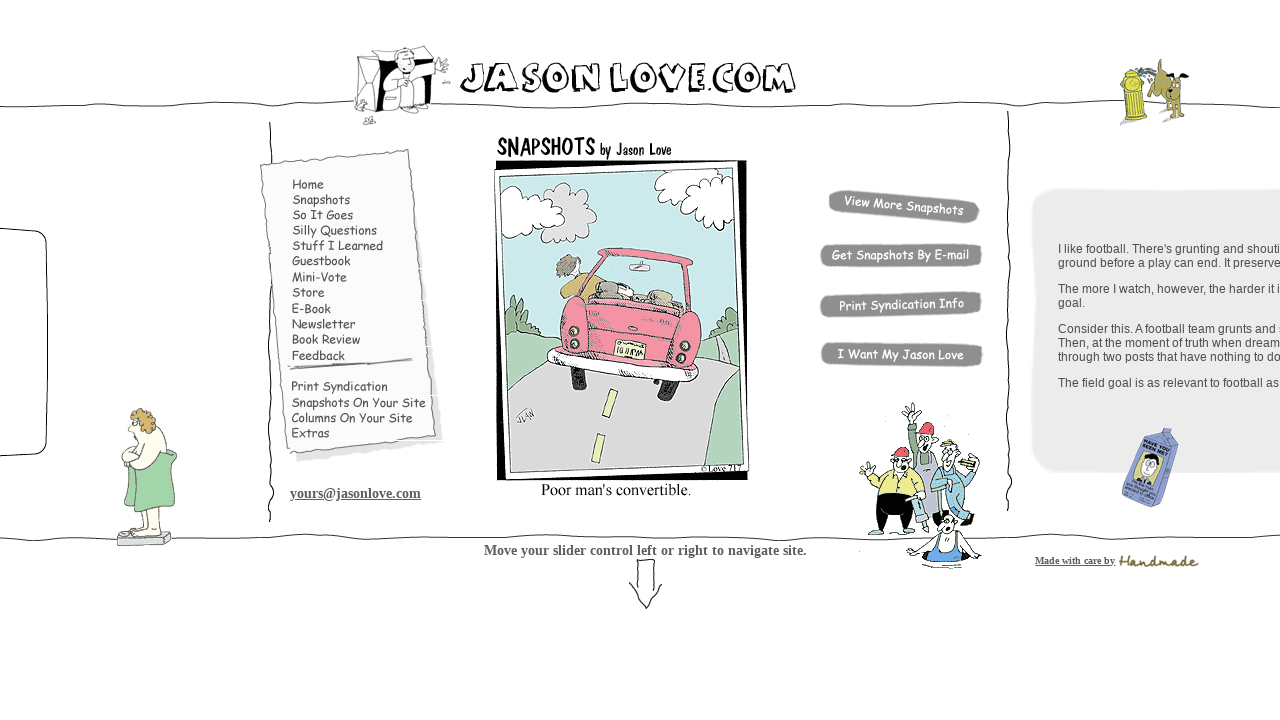